Tests data persistence by adding todos, marking one complete, and reloading the page

Starting URL: https://demo.playwright.dev/todomvc

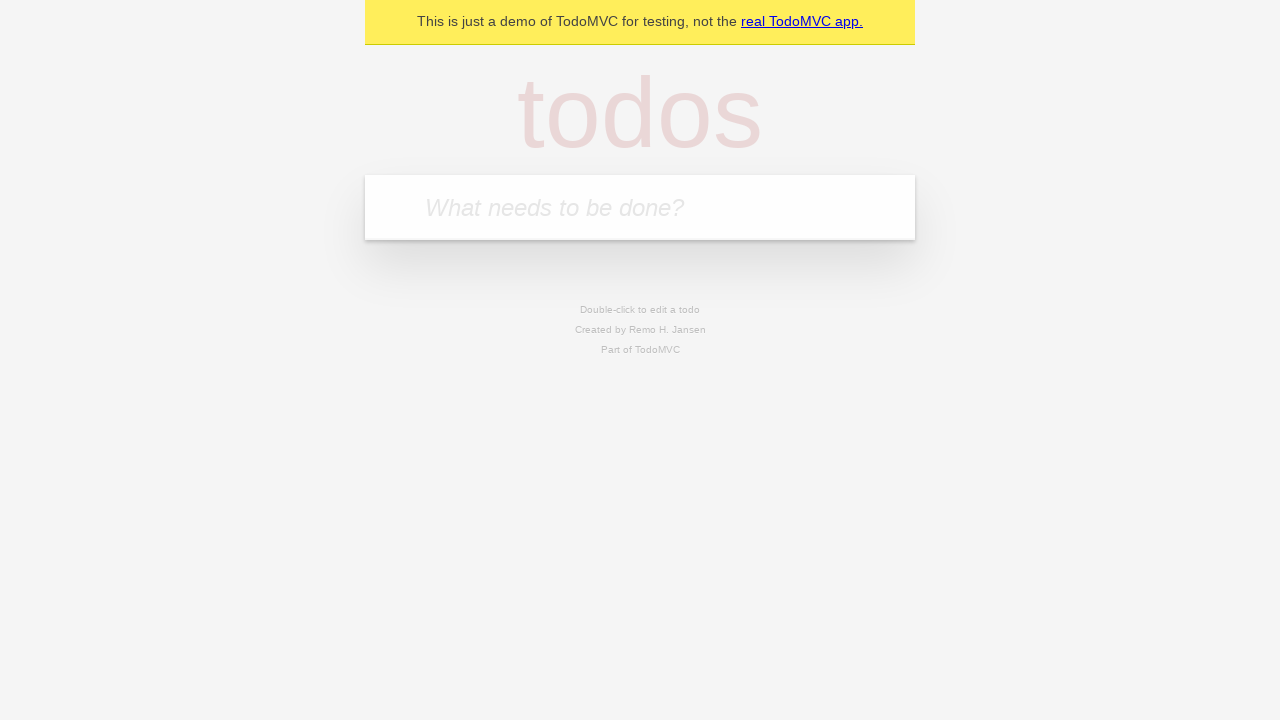

Located the 'What needs to be done?' input field
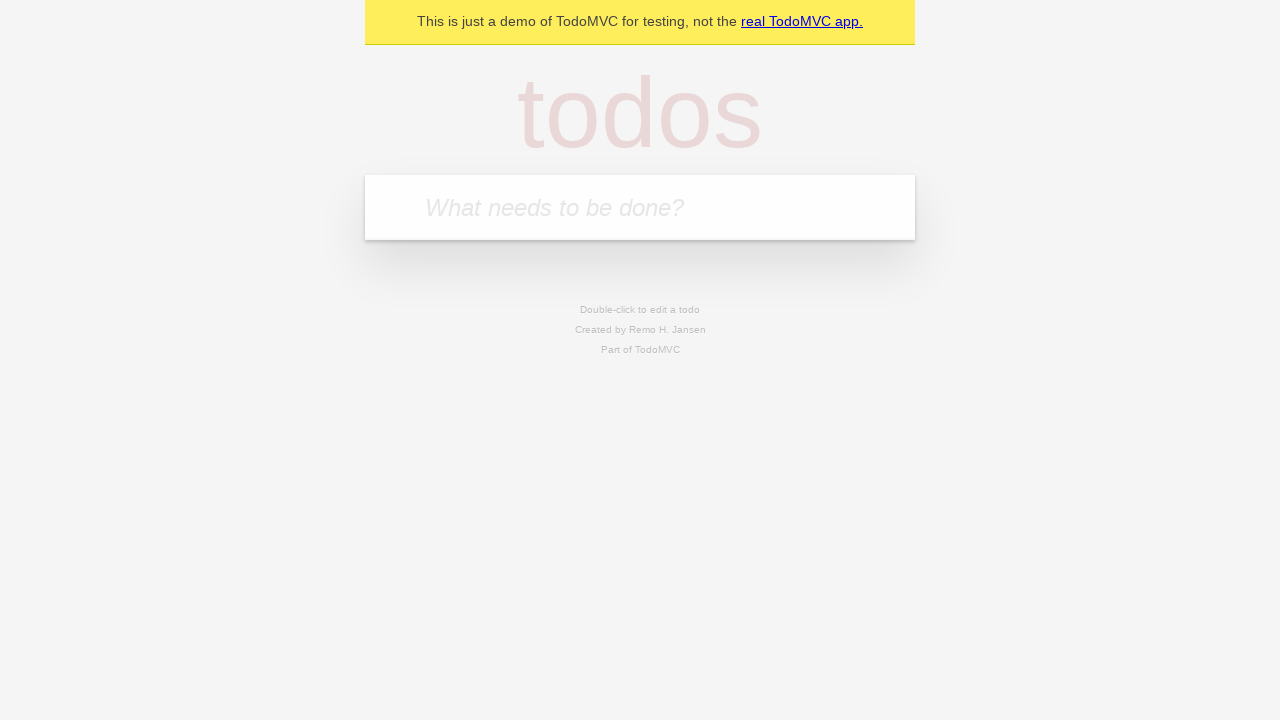

Filled first todo item: 'buy some cheese' on internal:attr=[placeholder="What needs to be done?"i]
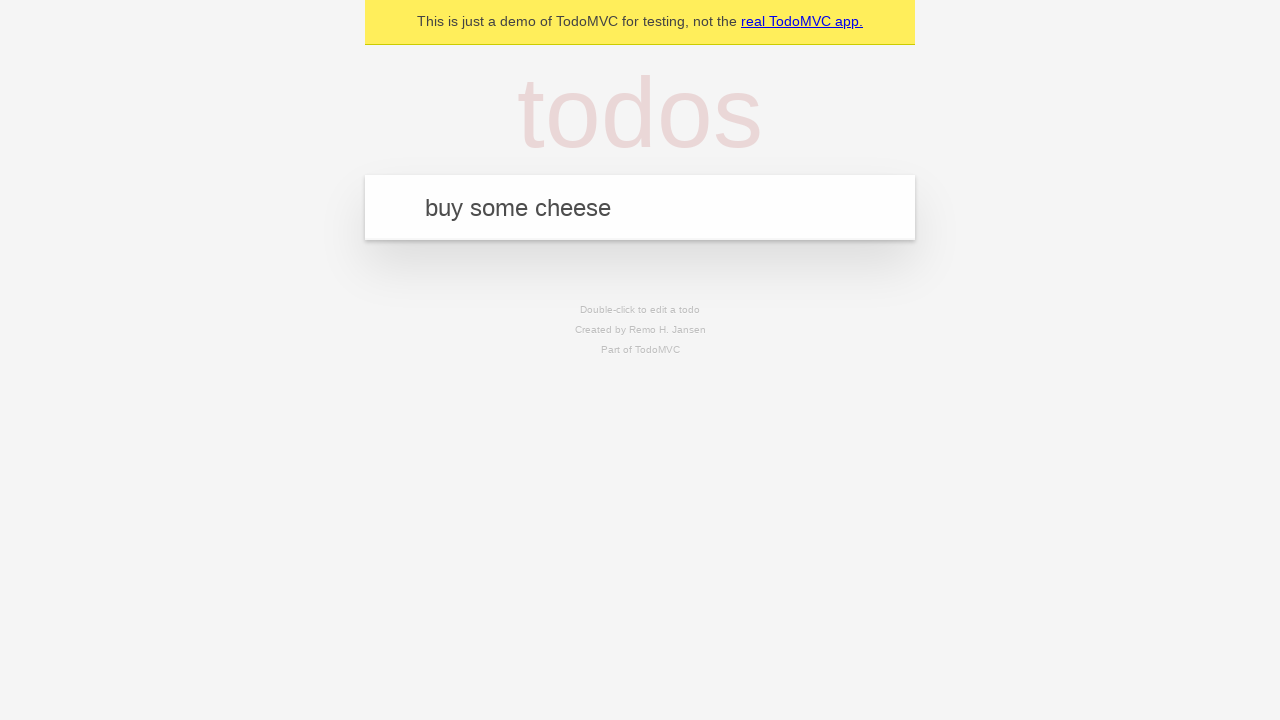

Pressed Enter to add first todo on internal:attr=[placeholder="What needs to be done?"i]
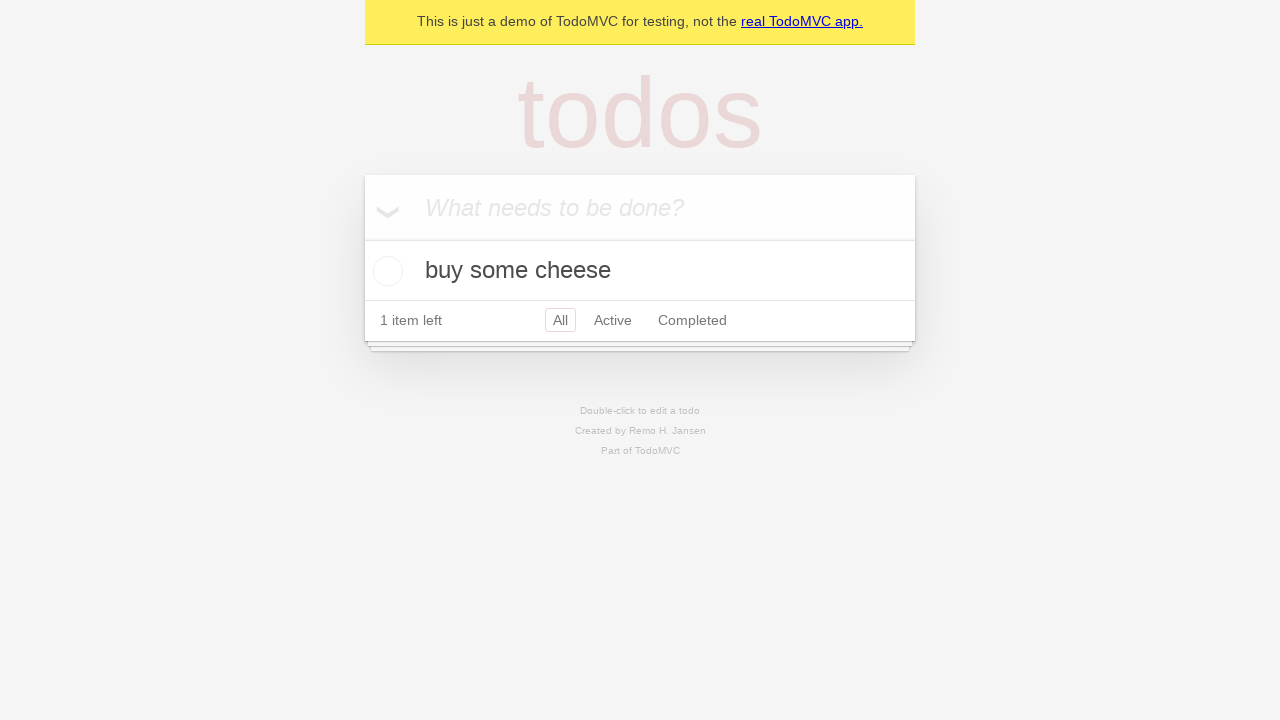

Filled second todo item: 'feed the cat' on internal:attr=[placeholder="What needs to be done?"i]
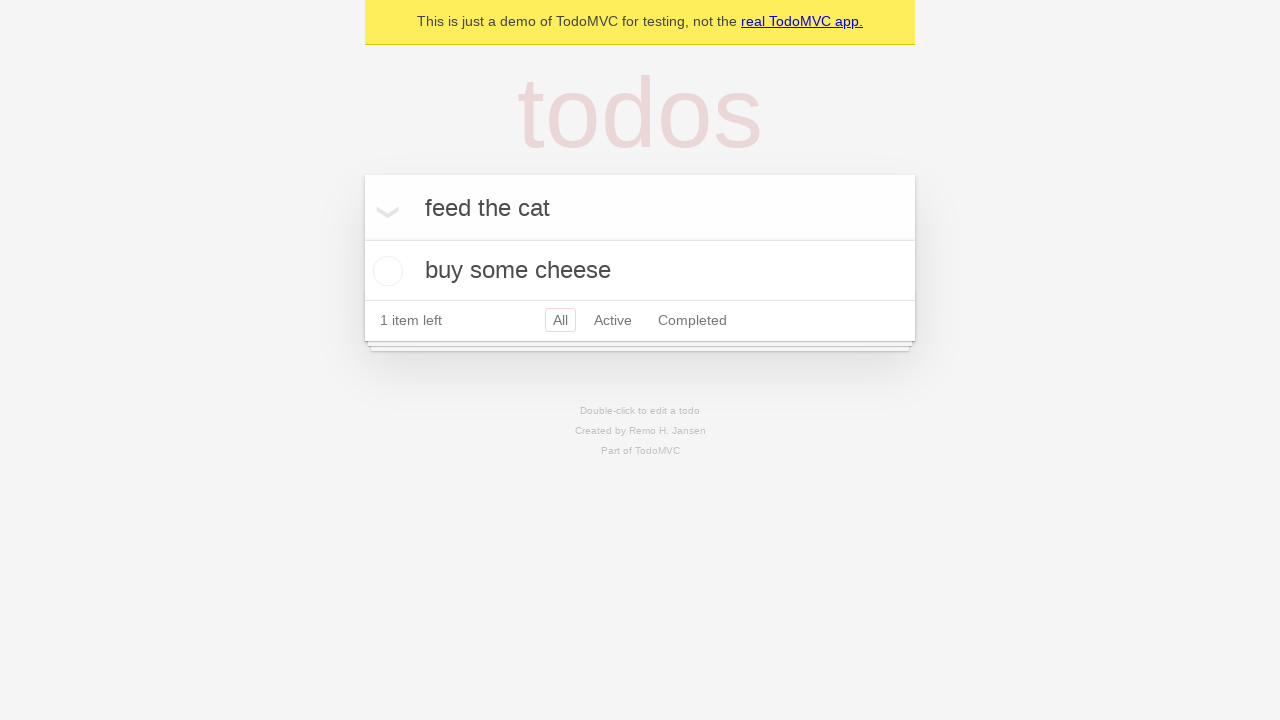

Pressed Enter to add second todo on internal:attr=[placeholder="What needs to be done?"i]
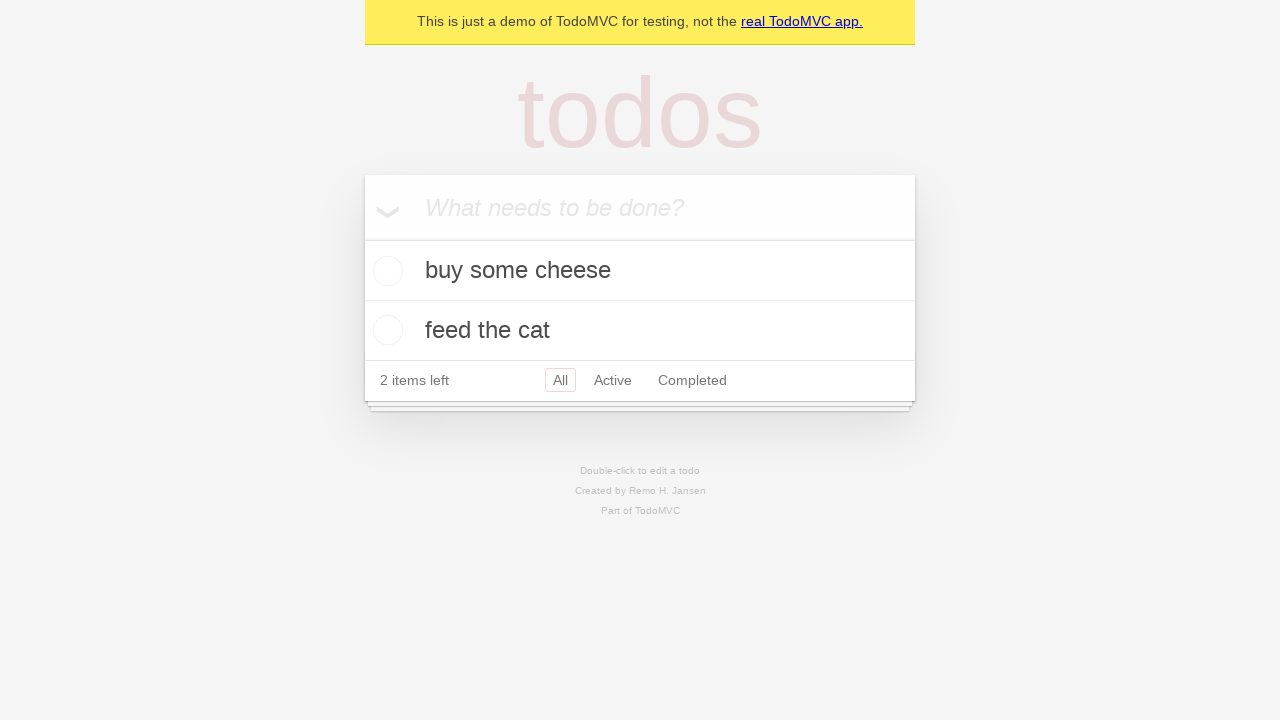

Located all todo items
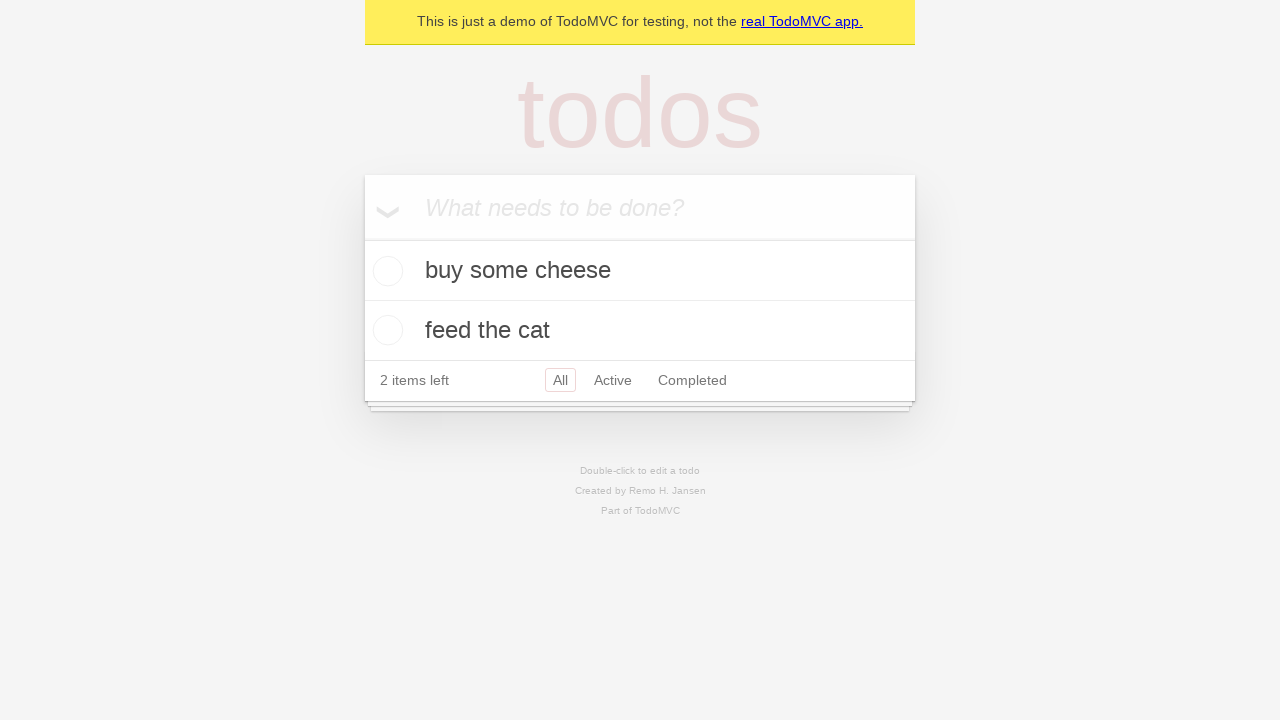

Located checkbox for first todo item
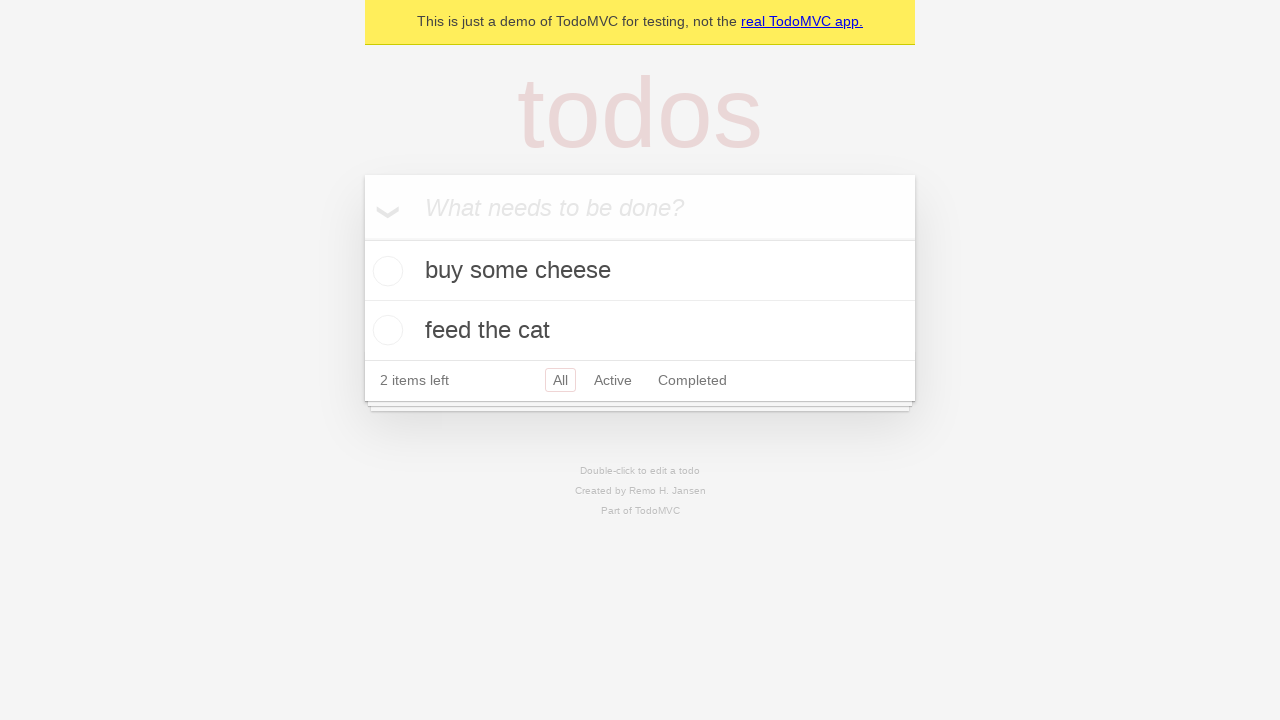

Checked the first todo item at (385, 271) on internal:testid=[data-testid="todo-item"s] >> nth=0 >> internal:role=checkbox
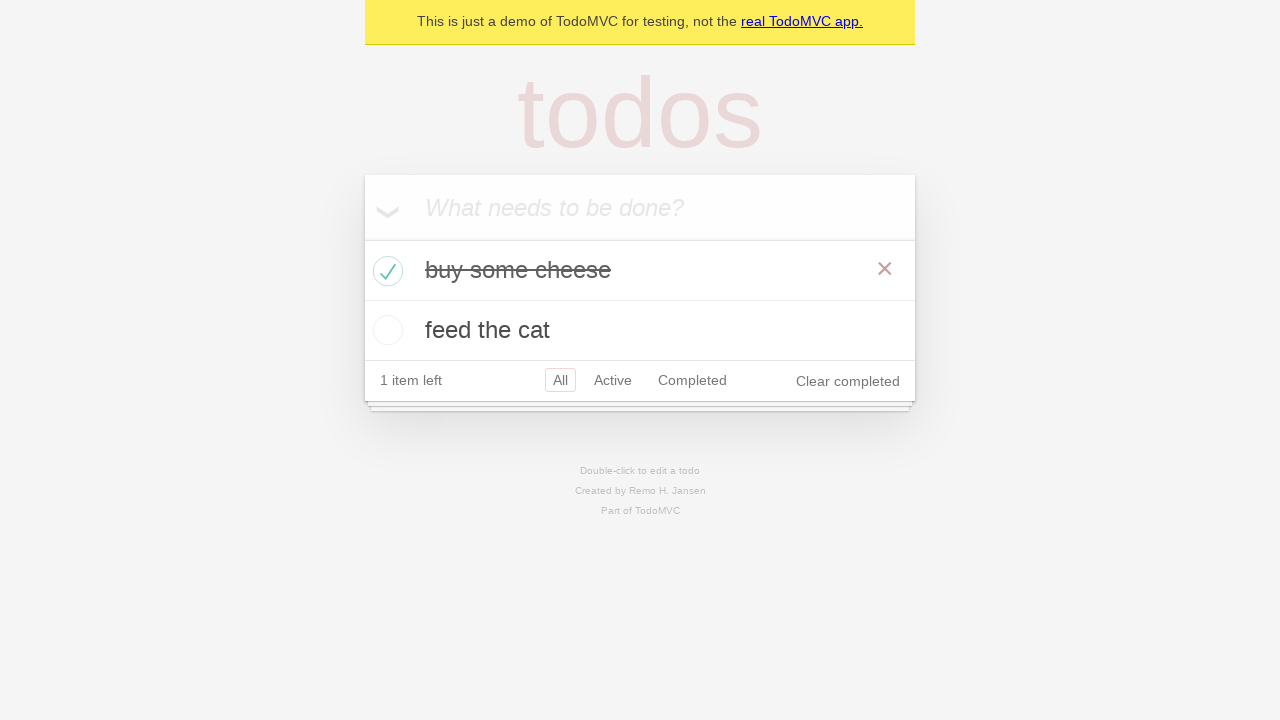

Reloaded the page to test data persistence
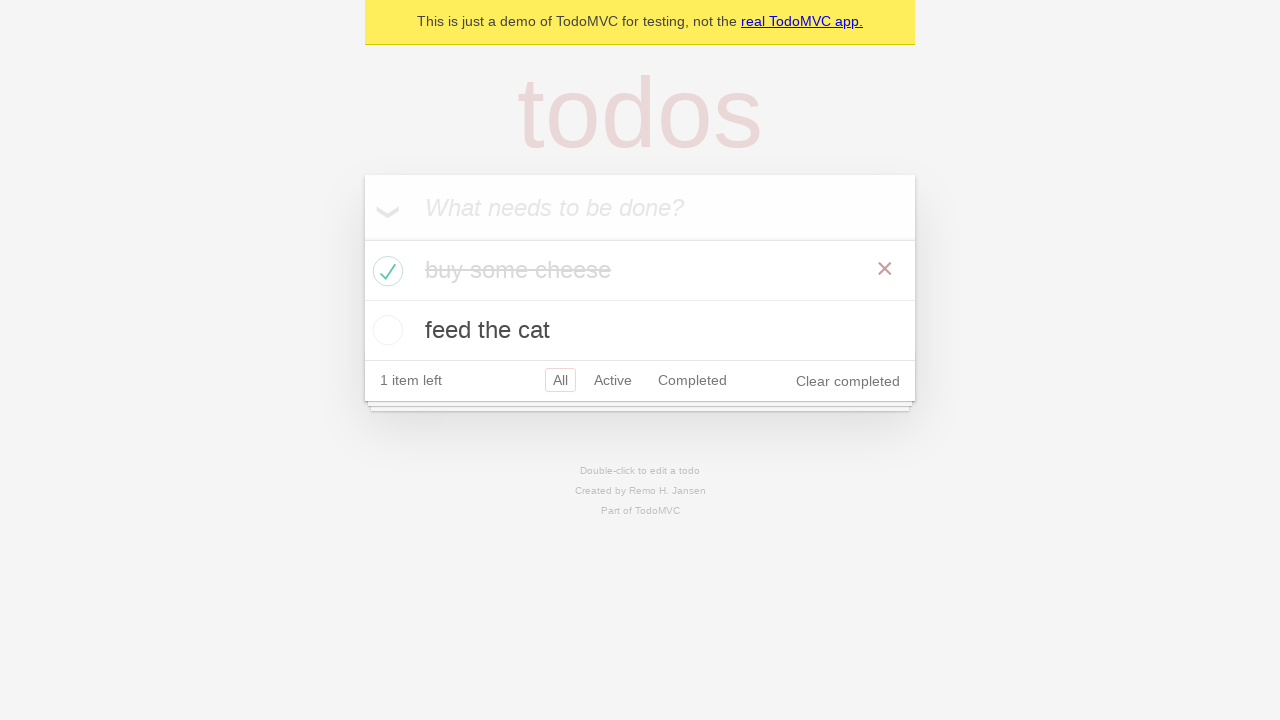

Waited for todo items to load after page reload
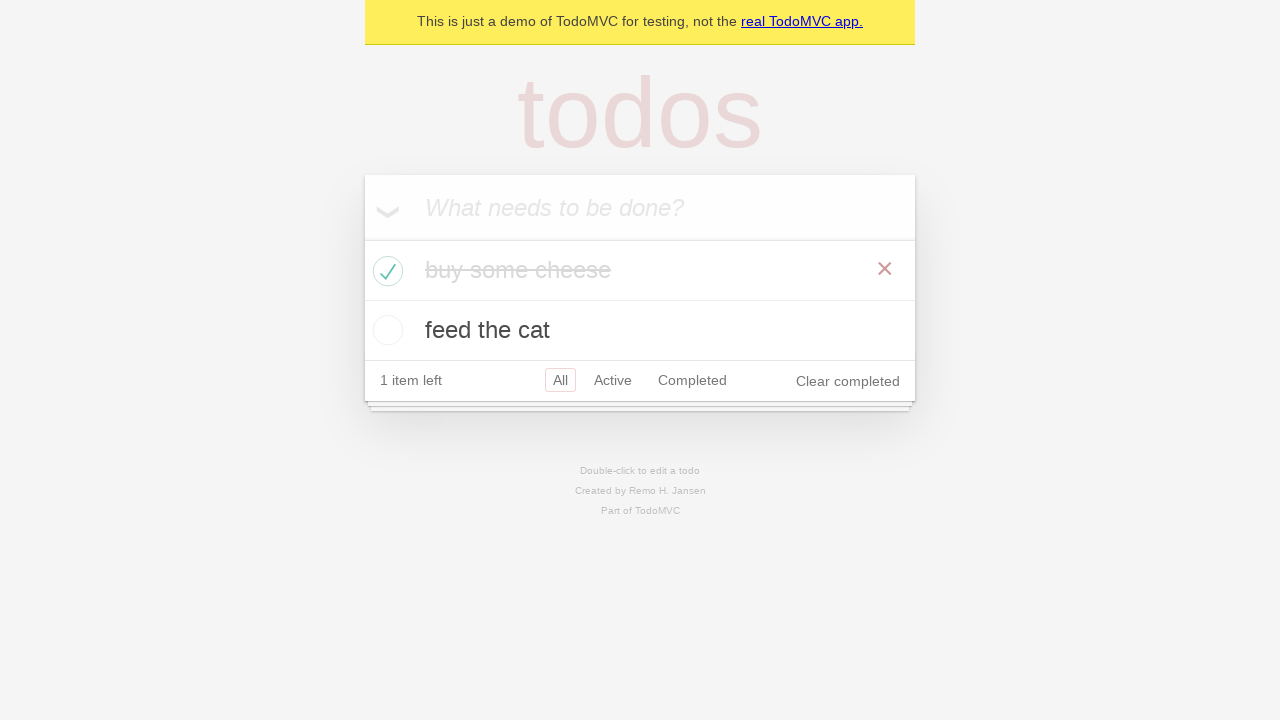

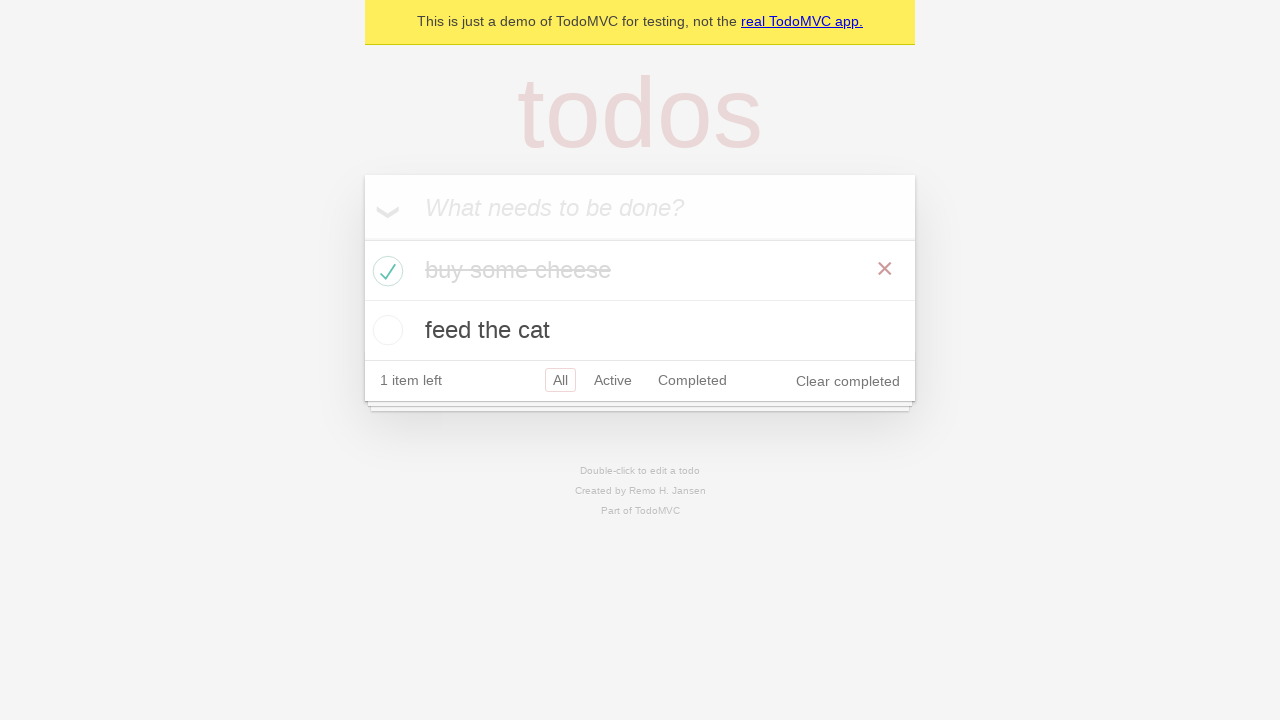